Tests the add/remove elements functionality by clicking the "Add Element" button 5 times and verifying that delete buttons are created

Starting URL: http://the-internet.herokuapp.com/add_remove_elements/

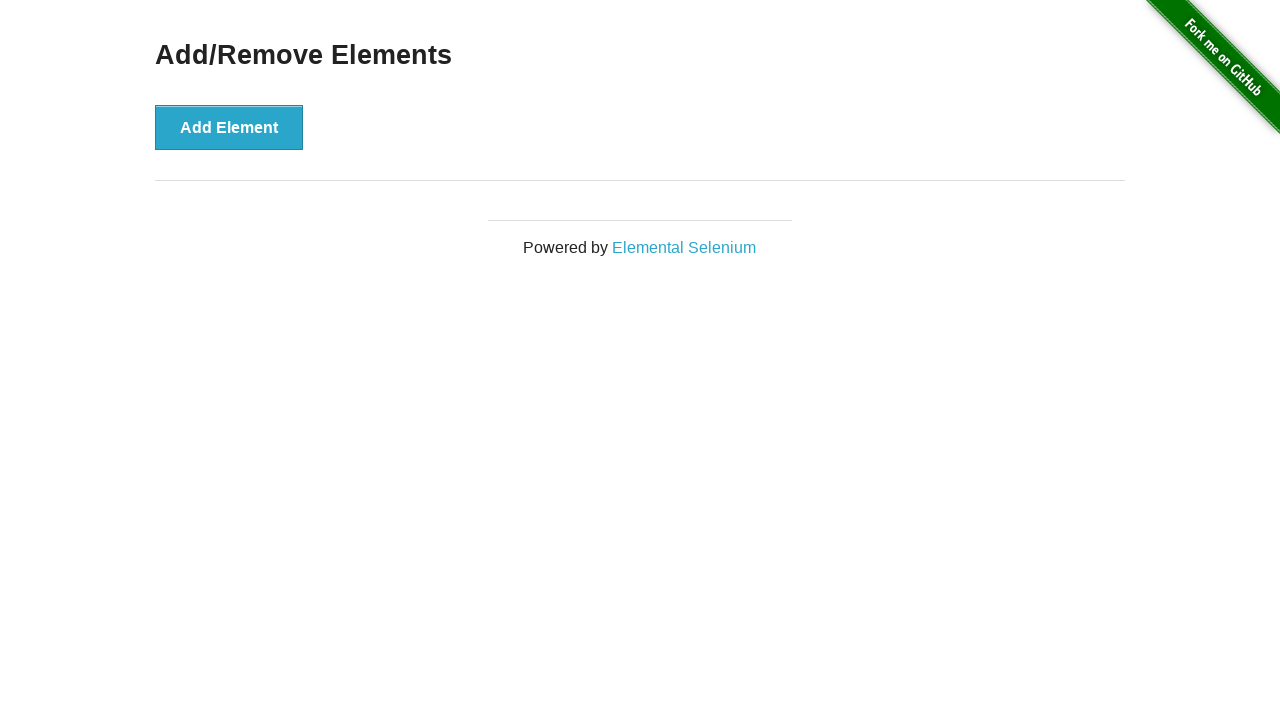

Navigated to add/remove elements page
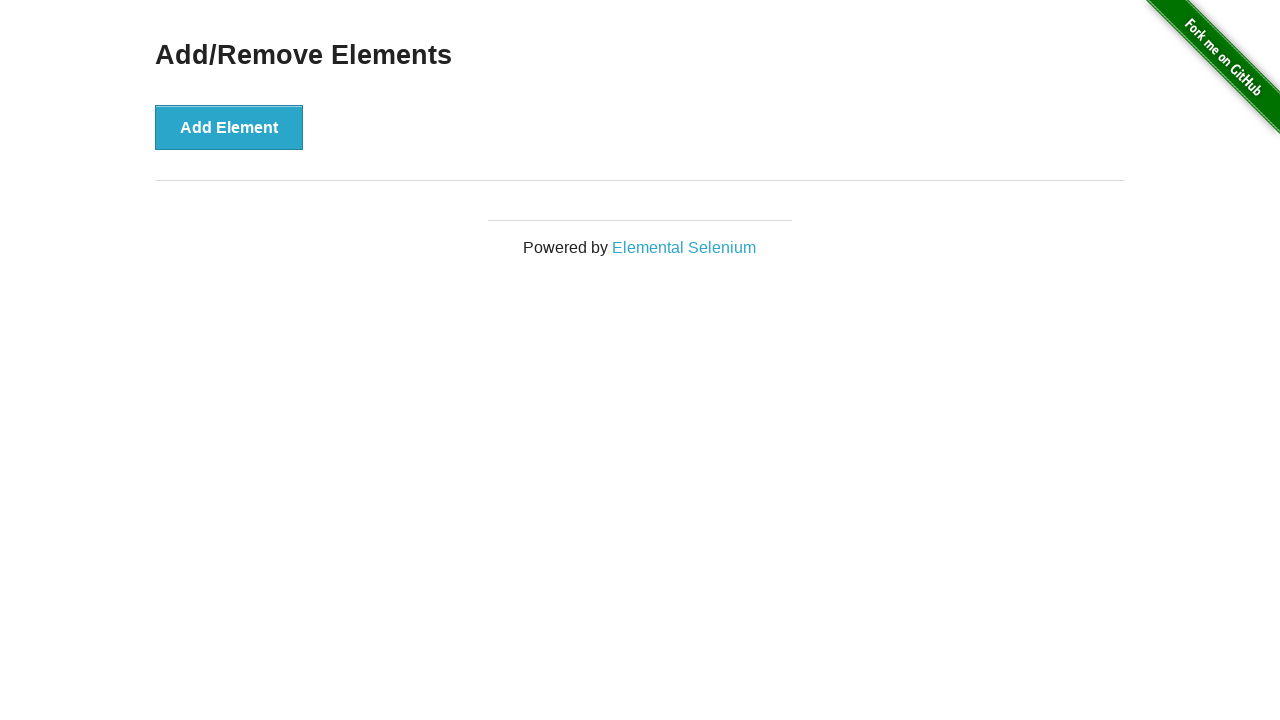

Clicked 'Add Element' button (iteration 1/5) at (229, 127) on button[onclick='addElement()']
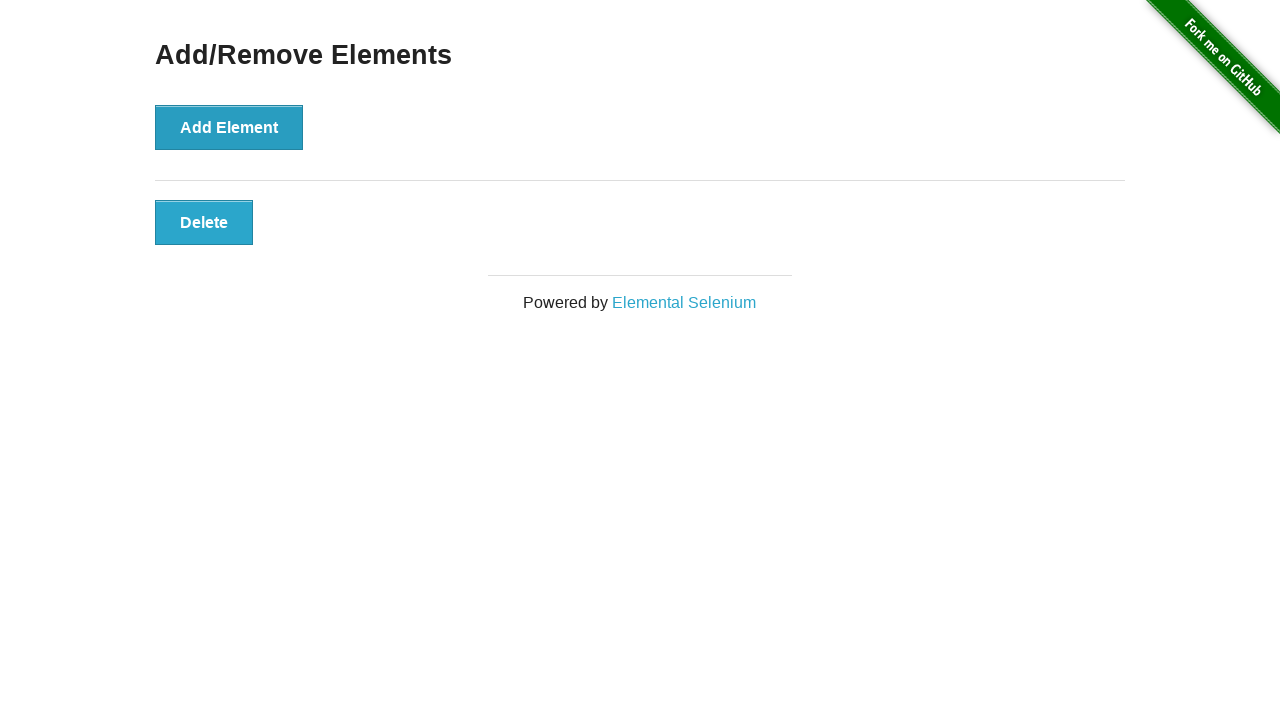

Clicked 'Add Element' button (iteration 2/5) at (229, 127) on button[onclick='addElement()']
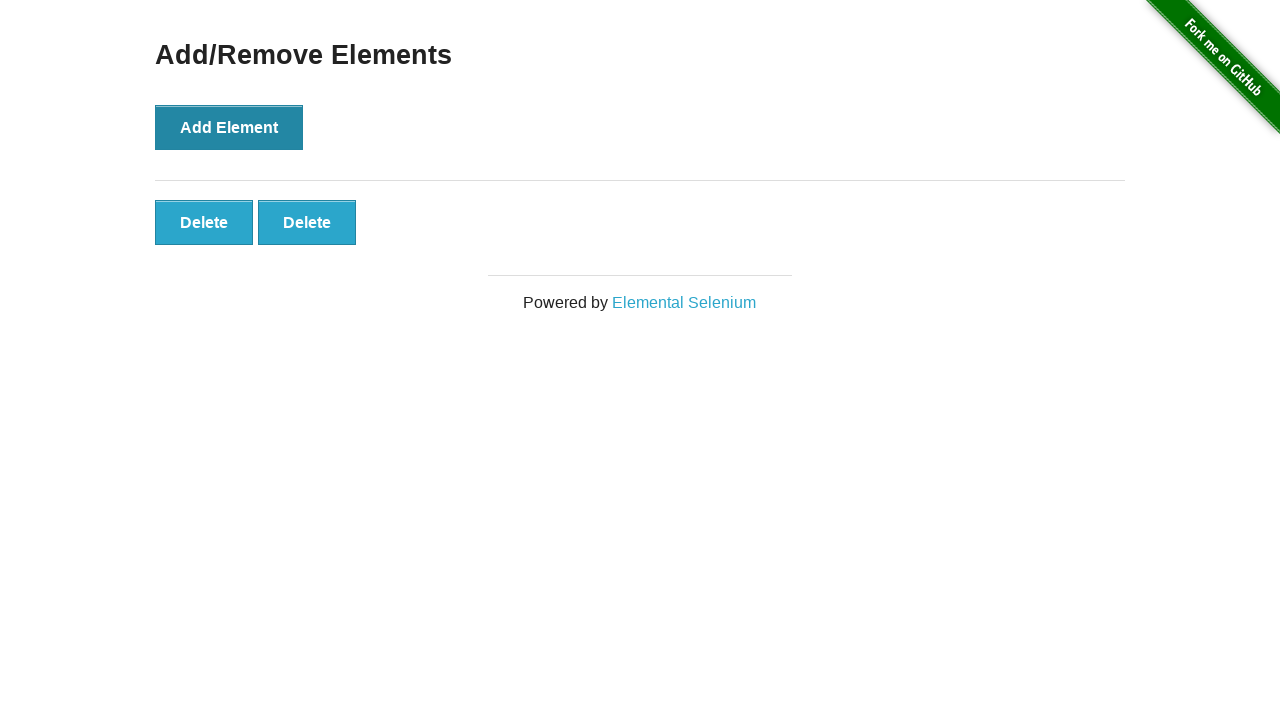

Clicked 'Add Element' button (iteration 3/5) at (229, 127) on button[onclick='addElement()']
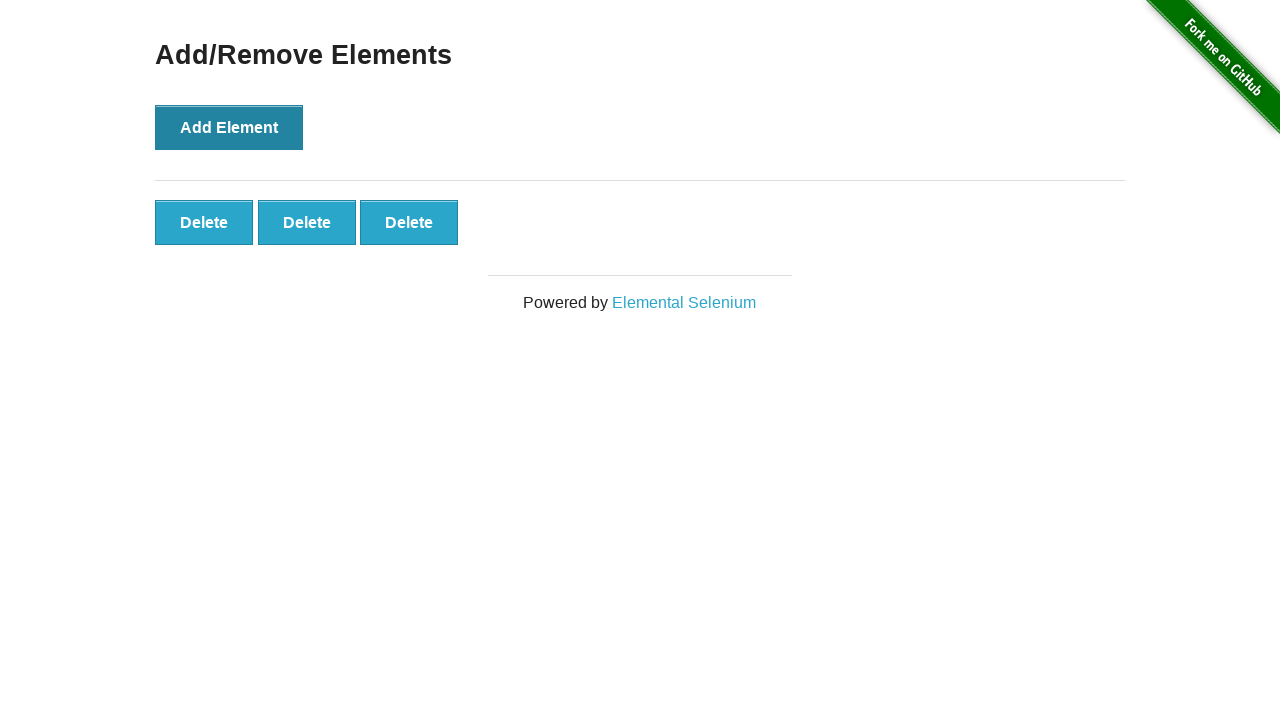

Clicked 'Add Element' button (iteration 4/5) at (229, 127) on button[onclick='addElement()']
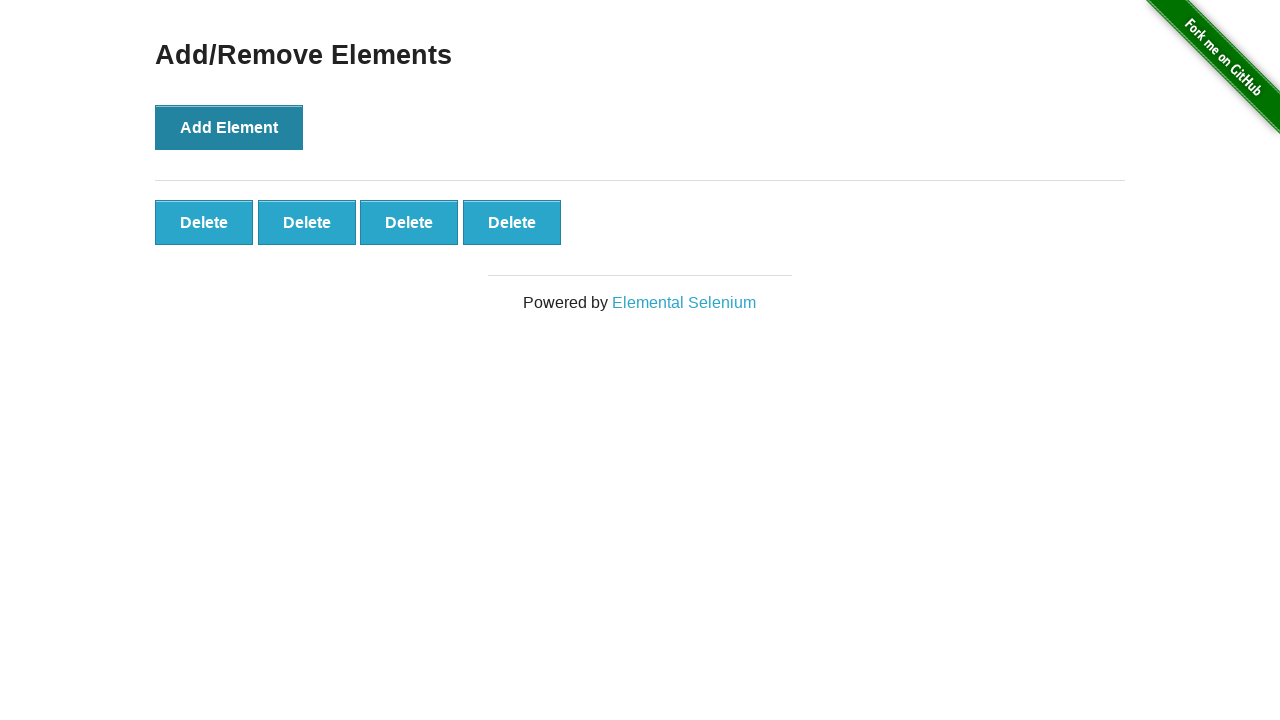

Clicked 'Add Element' button (iteration 5/5) at (229, 127) on button[onclick='addElement()']
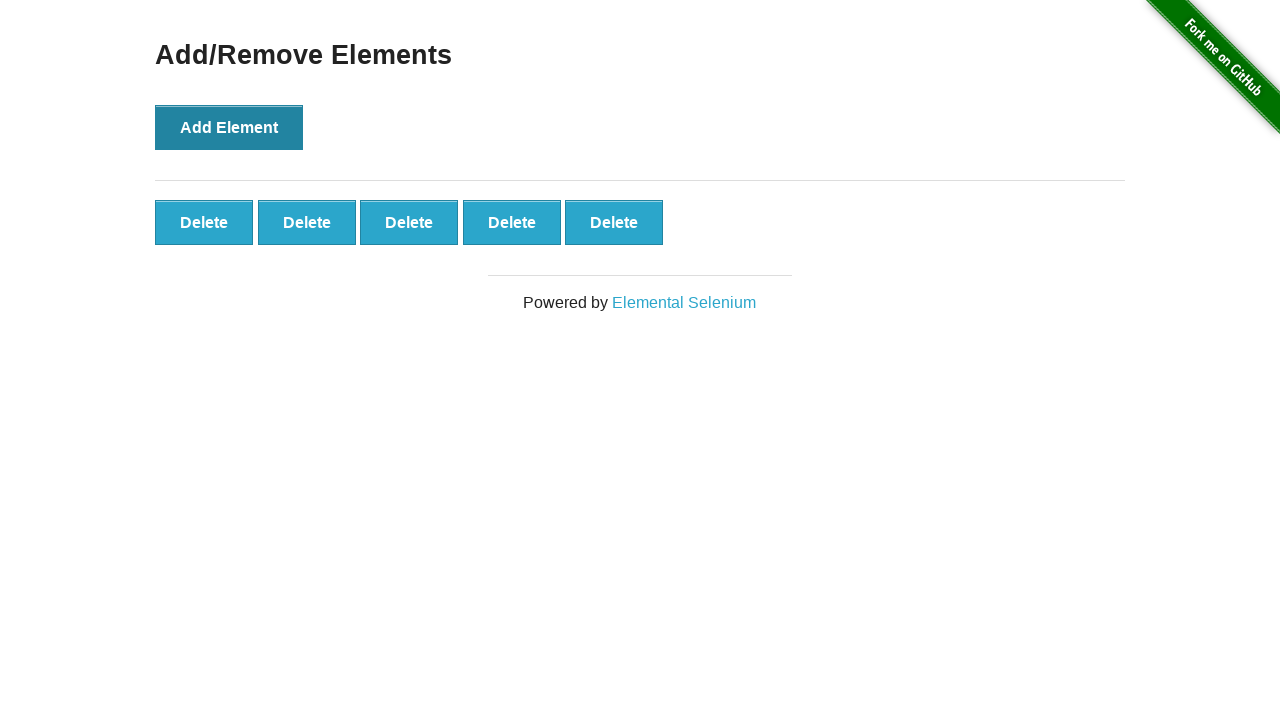

Delete buttons are now present after adding 5 elements
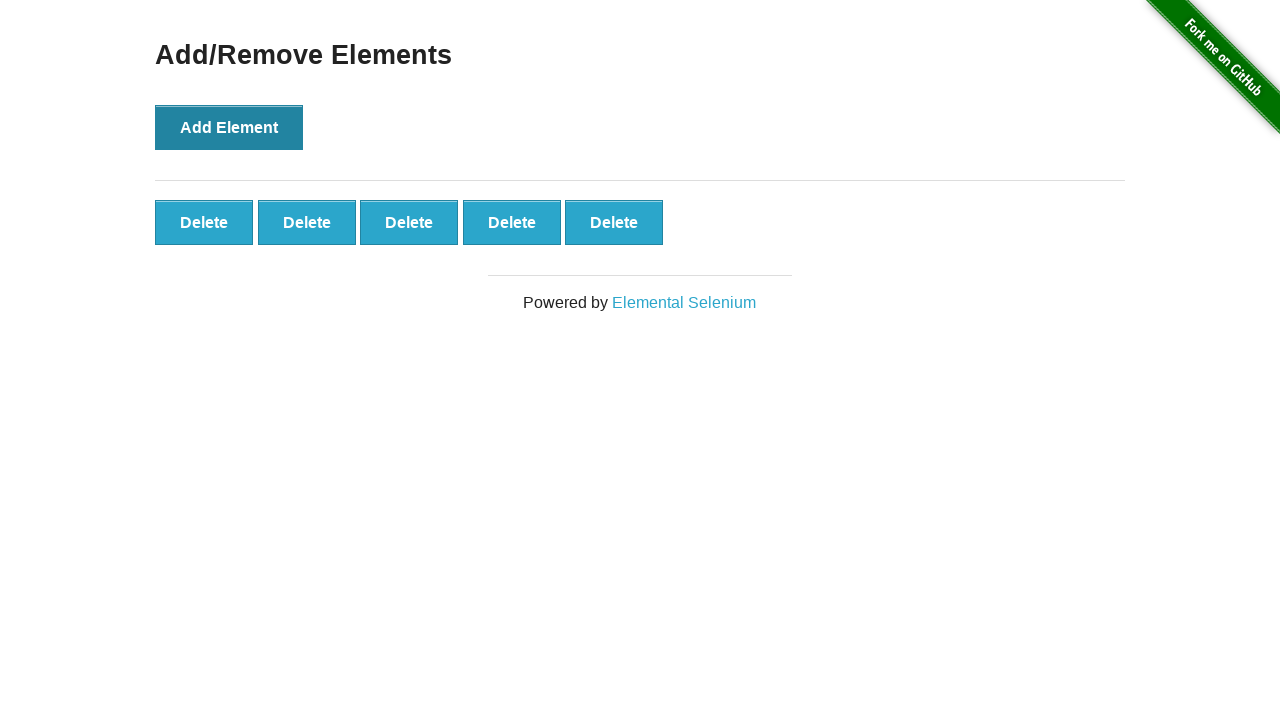

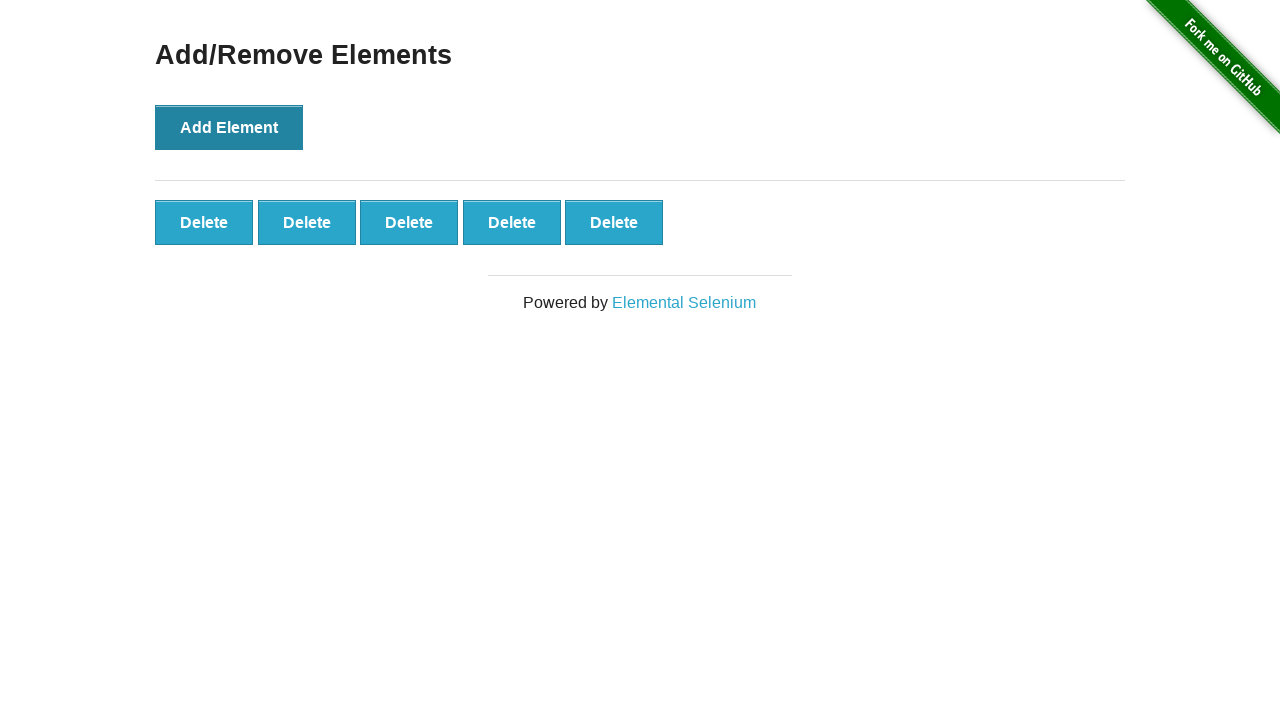